Tests that clicking on a version in the top stats table switches to that version in the stats view

Starting URL: https://www.jsdelivr.com/package/npm/slick-carousel?version=1.8.1

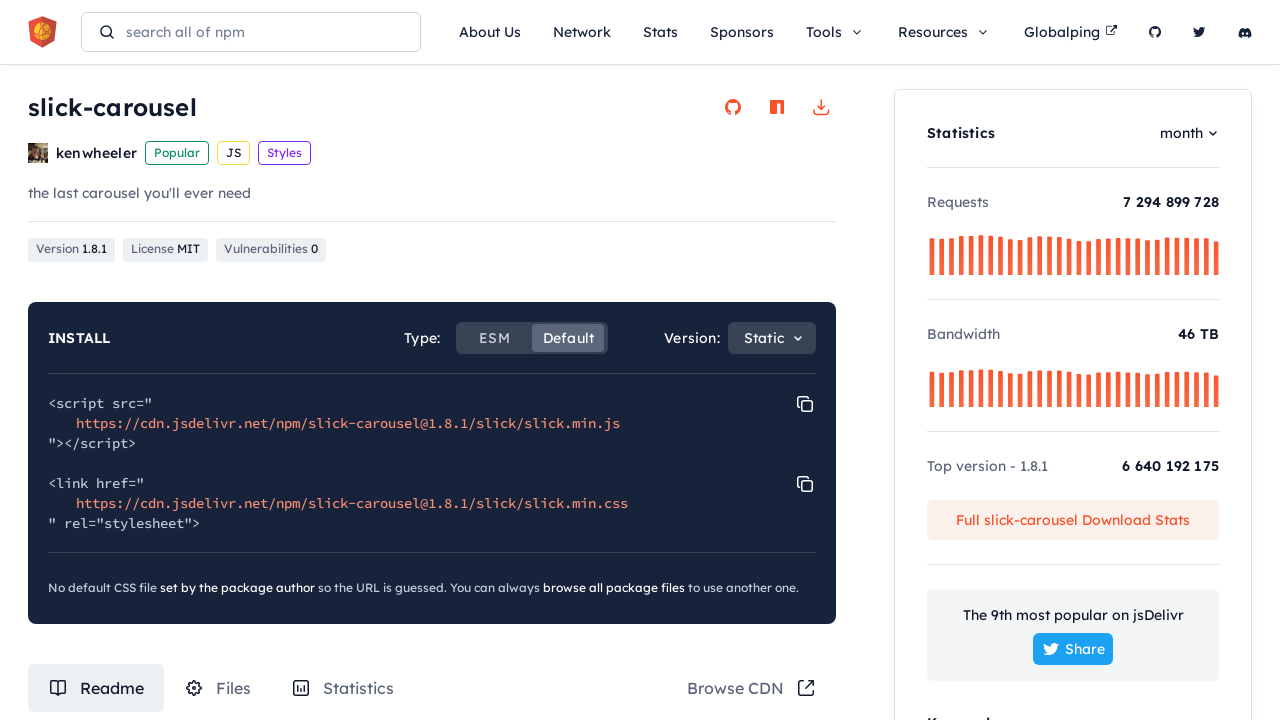

Waited for page to load
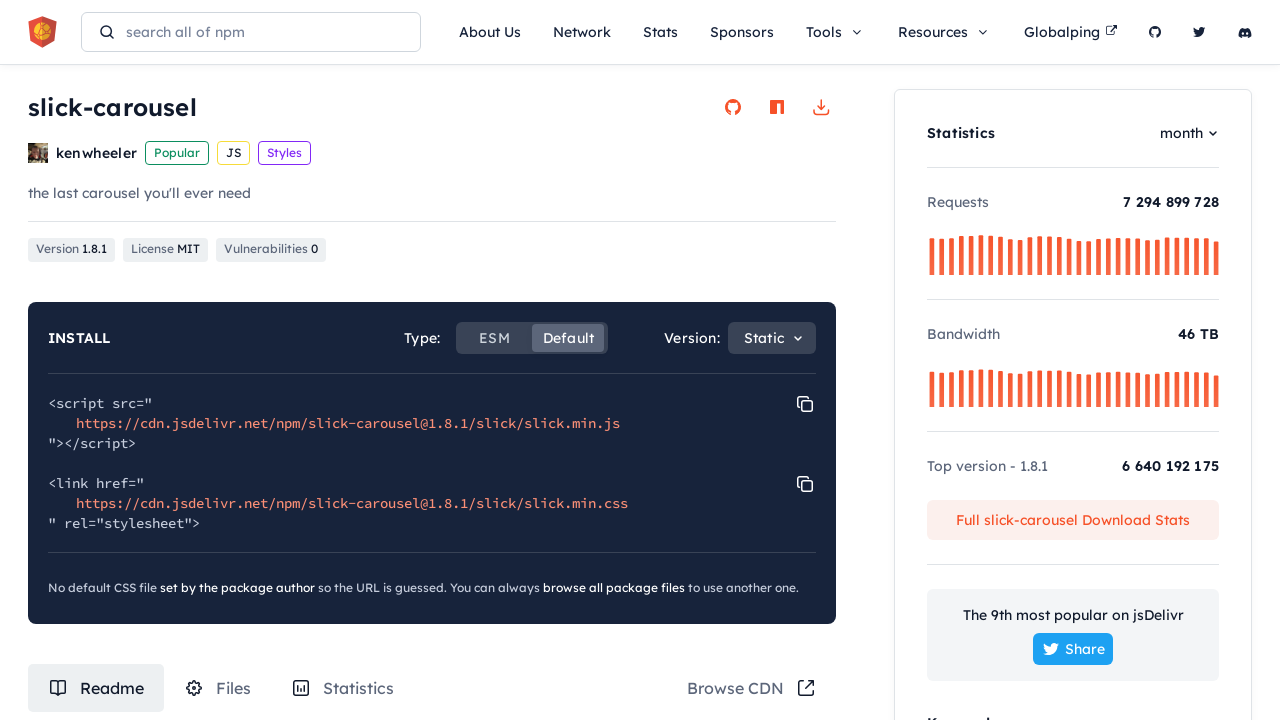

Clicked on the Stats tab at (342, 688) on #tabRouteStats
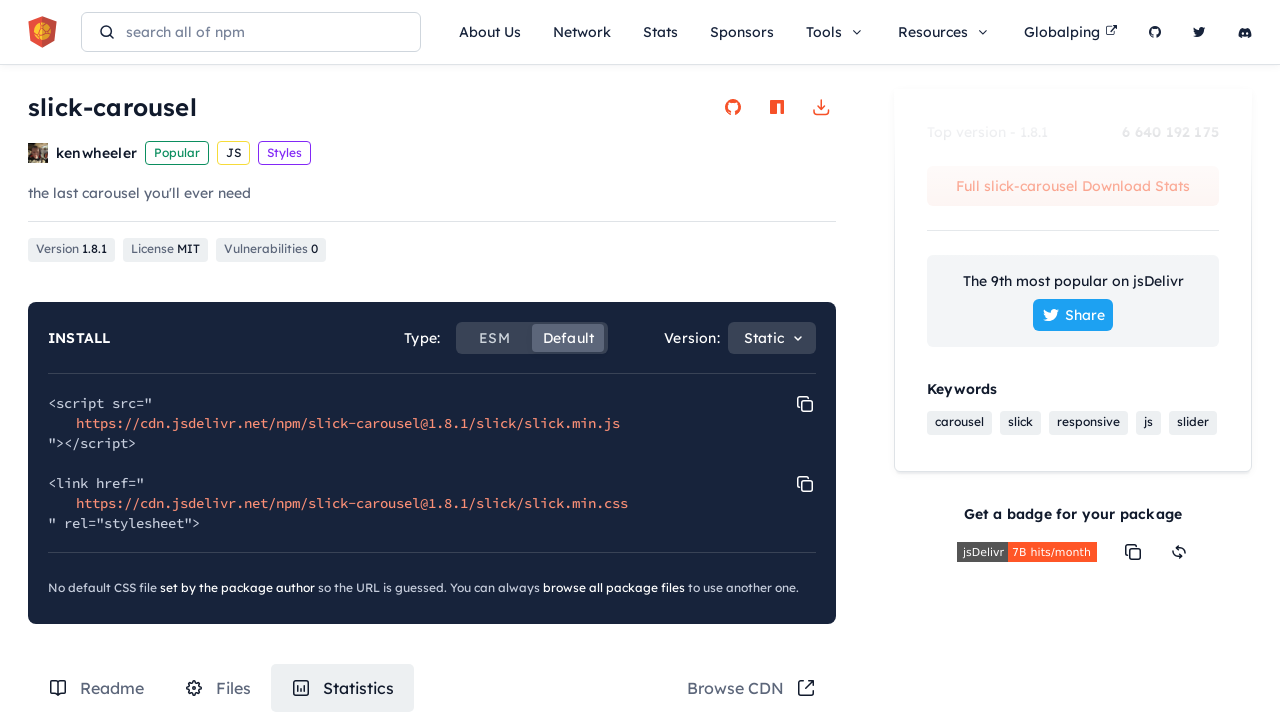

Waited for Stats tab to load
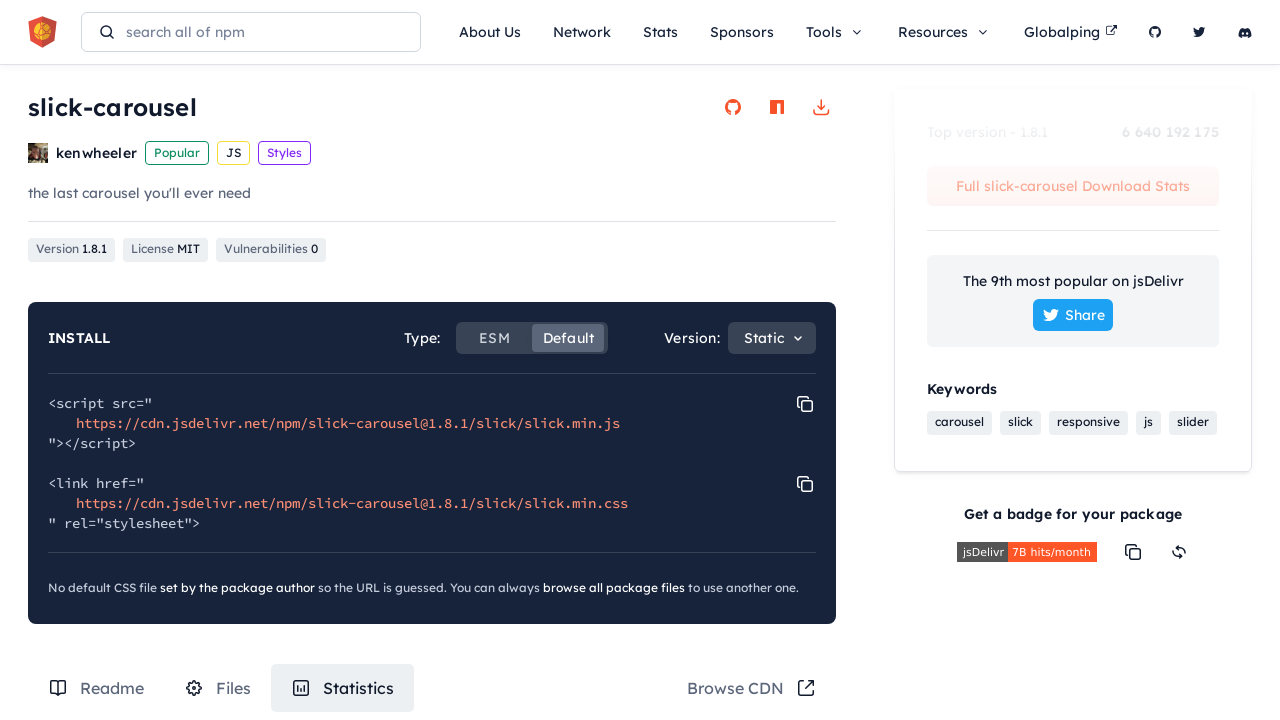

Retrieved version text from top stats table: 1.6.0
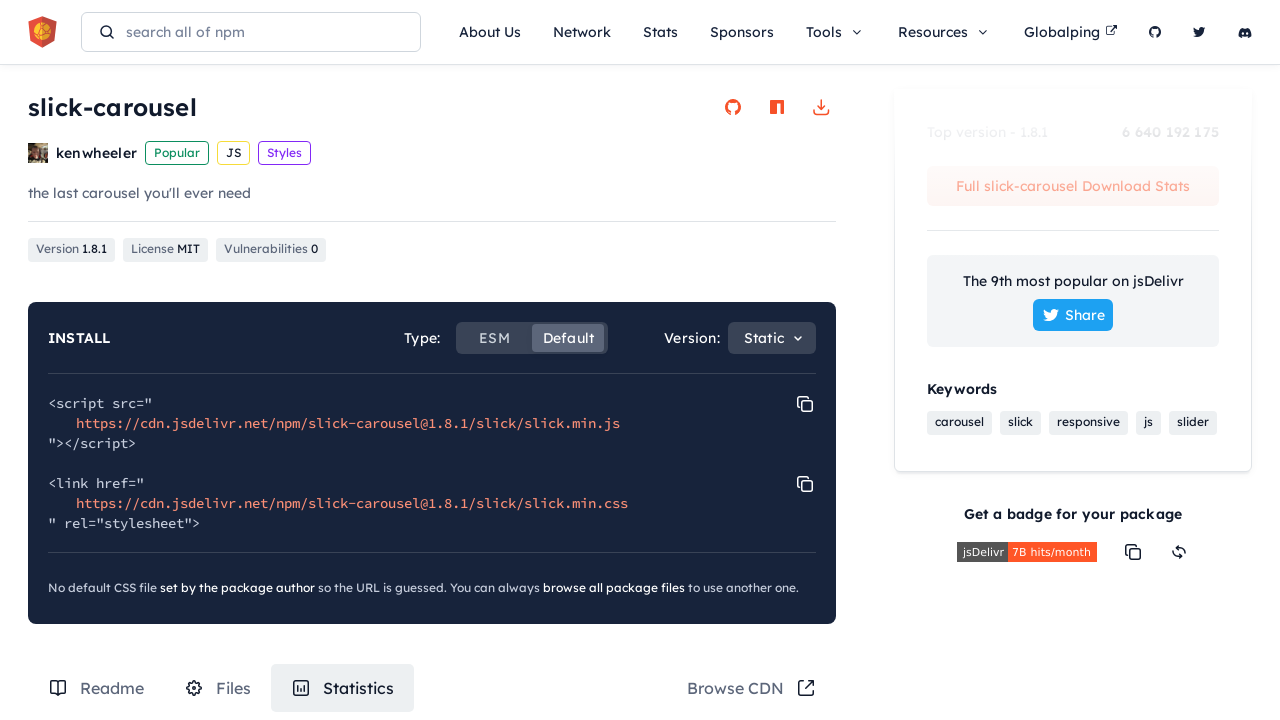

Clicked on version link in top stats table at (60, 360) on .c-top-stats-table:nth-child(1) .table-row:nth-child(2) a
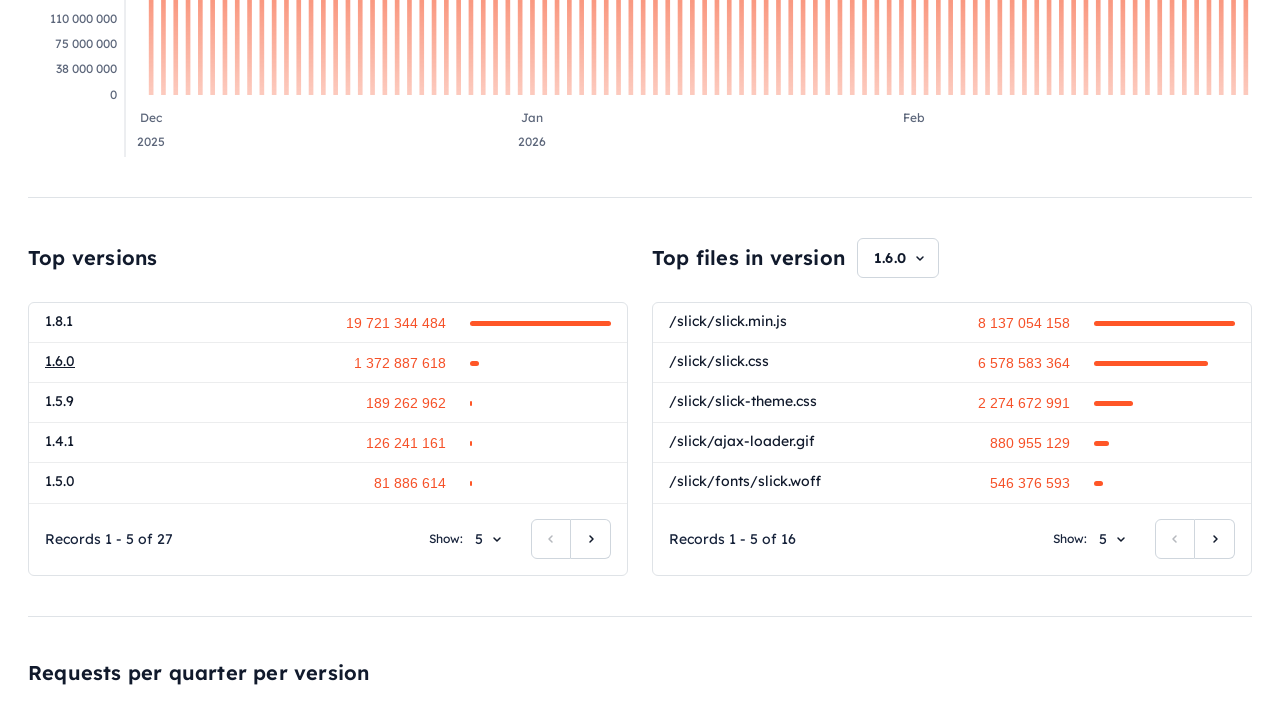

Waited for version switch to complete
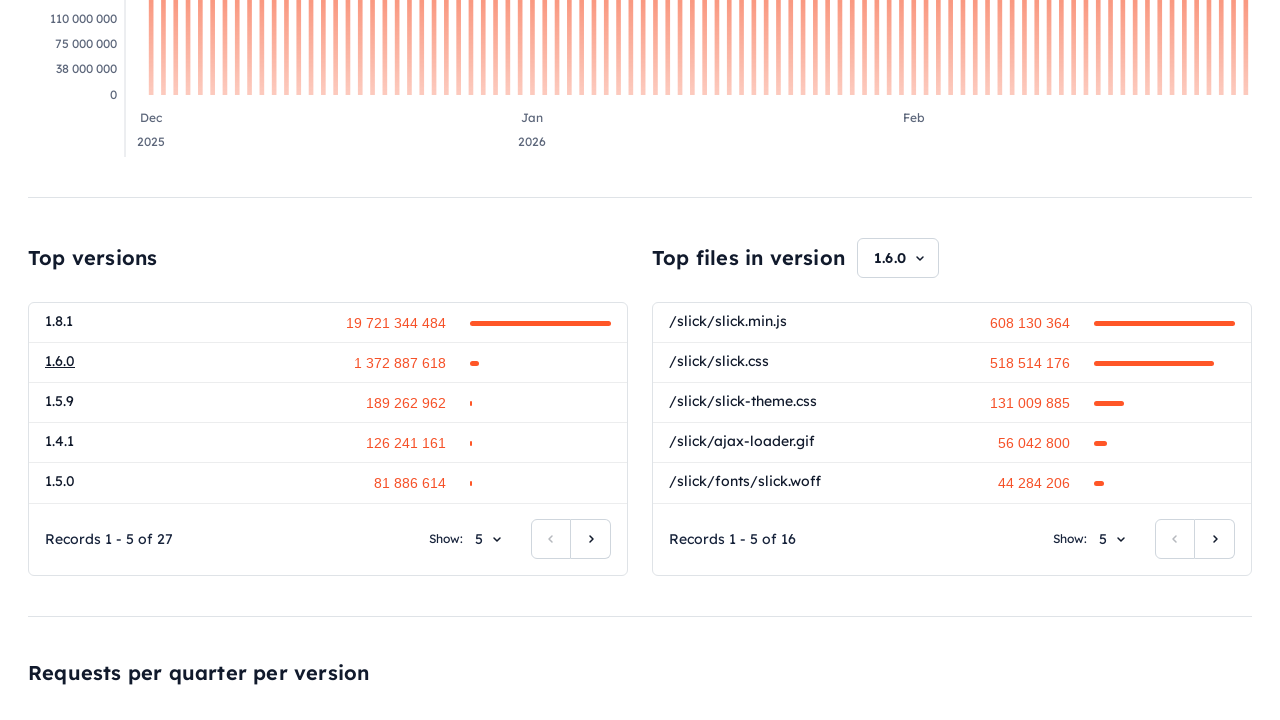

Retrieved selected version from dropdown: 1.6.0
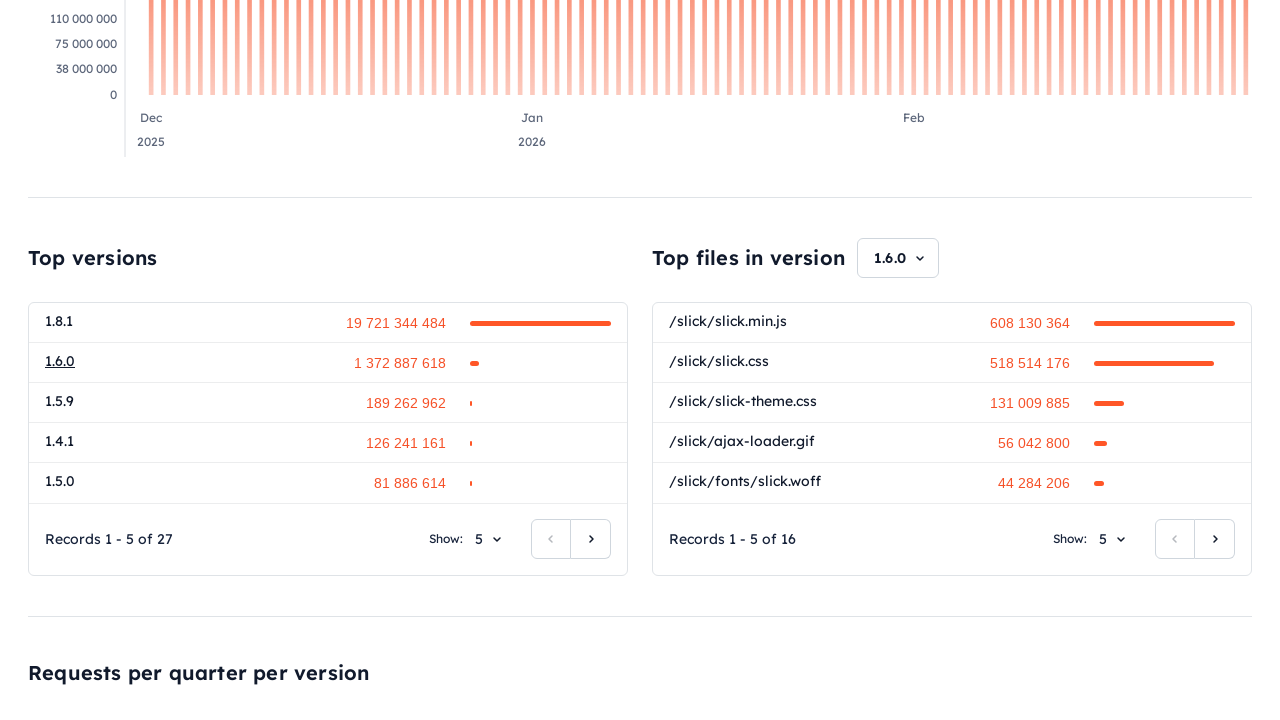

Verified version switched successfully (expected: 1.6.0, actual: 1.6.0)
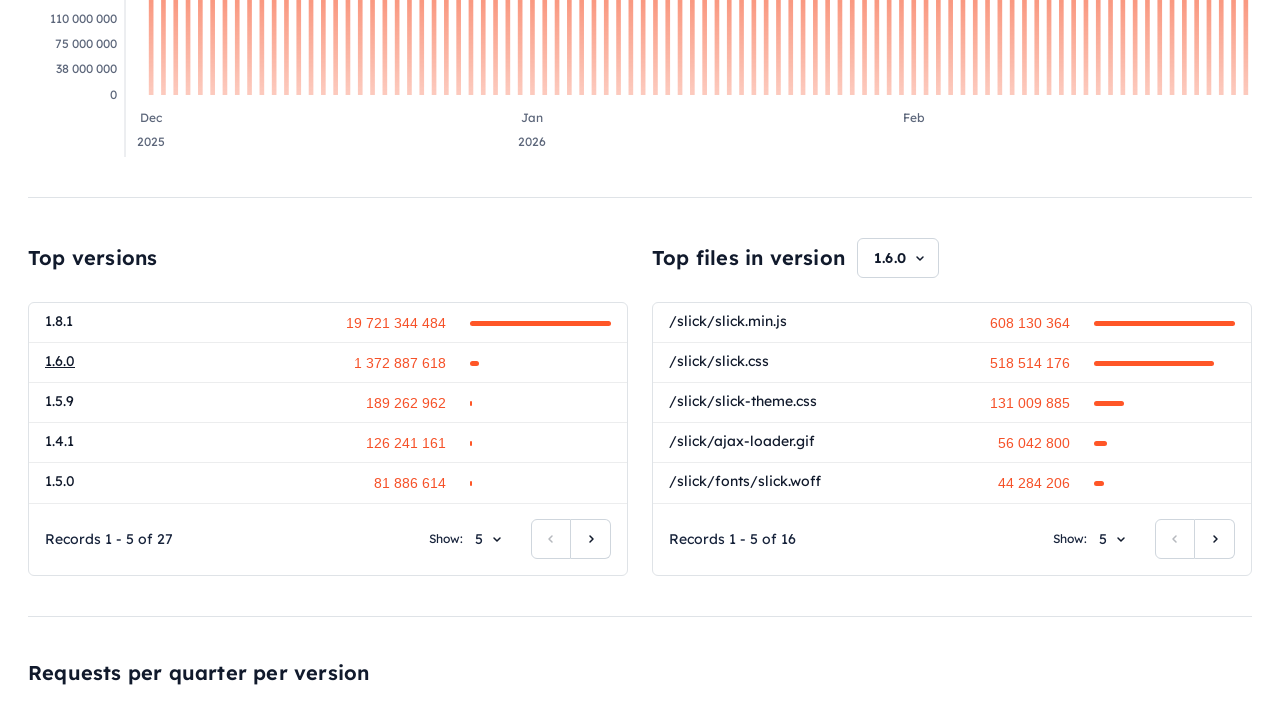

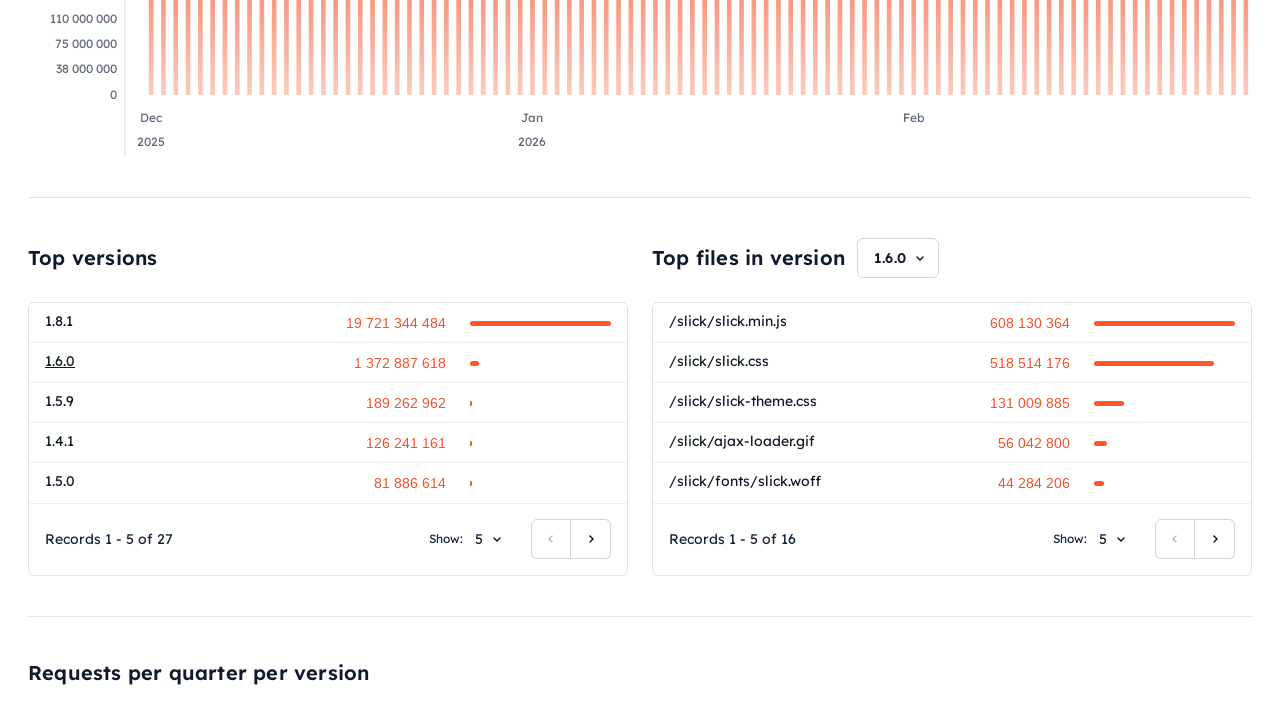